Navigates to KOFIABOND bond information page and clicks the search/query button to load bond data.

Starting URL: https://www.kofiabond.or.kr/websquare/websquare.html?w2xPath=/xml/bondint/lastrop/BISLastAskPrcDay.xml&divisionId=MBIS01010010000000&divisionNm=%25EC%259D%25BC%25EC%259E%2590%25EB%25B3%2584&tabIdx=1&w2xHome=/xml/&w2xDocumentRoot=

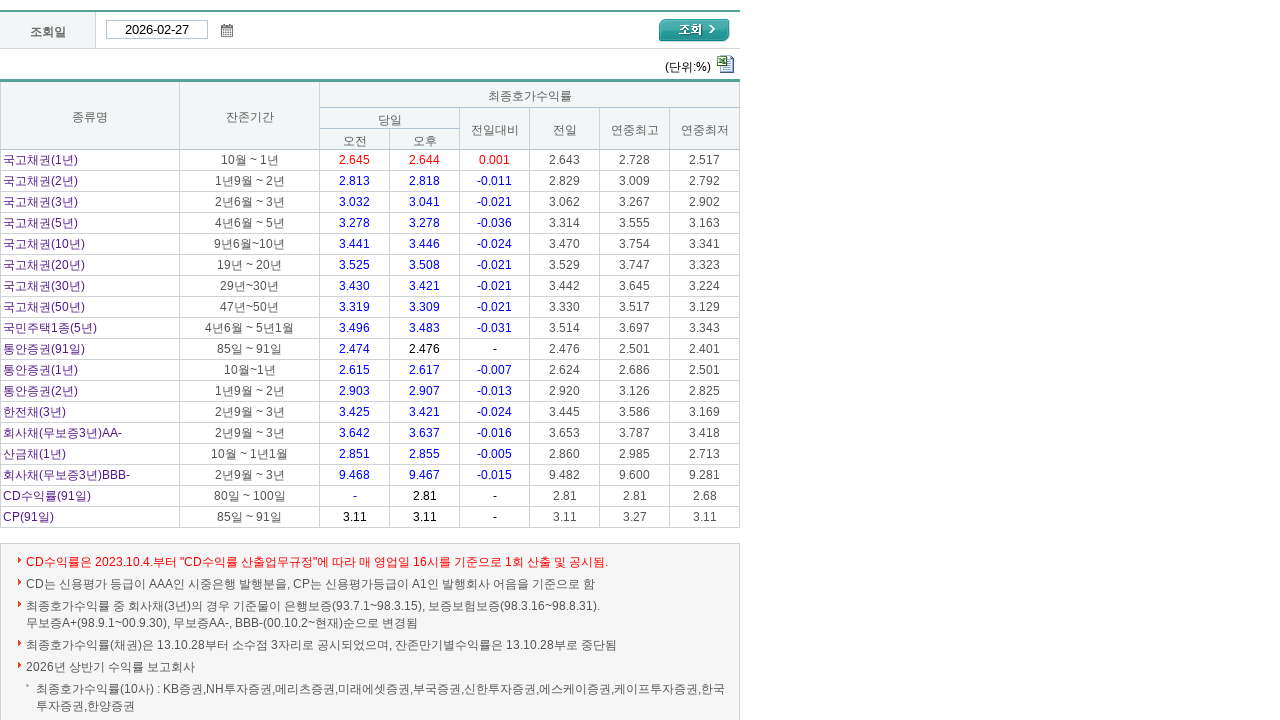

Clicked the search/query button (조회) to load bond data at (694, 30) on internal:role=link[name="조회"i]
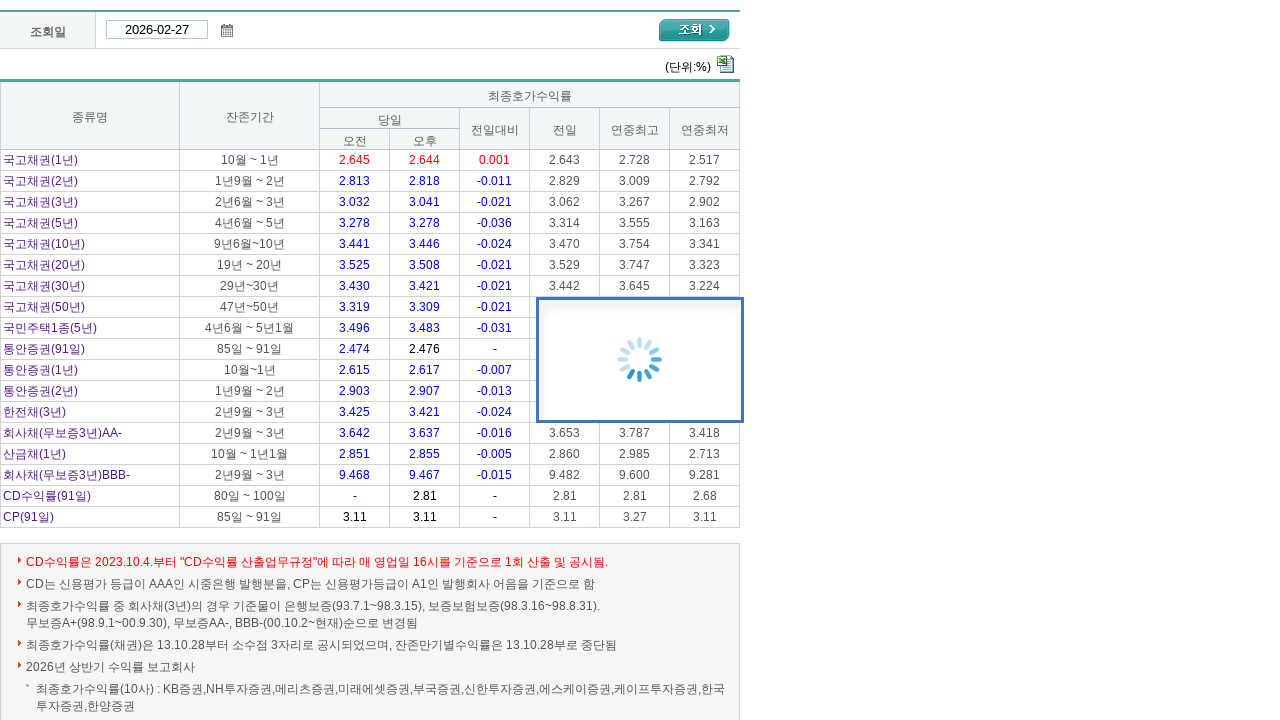

Bond data table loaded successfully
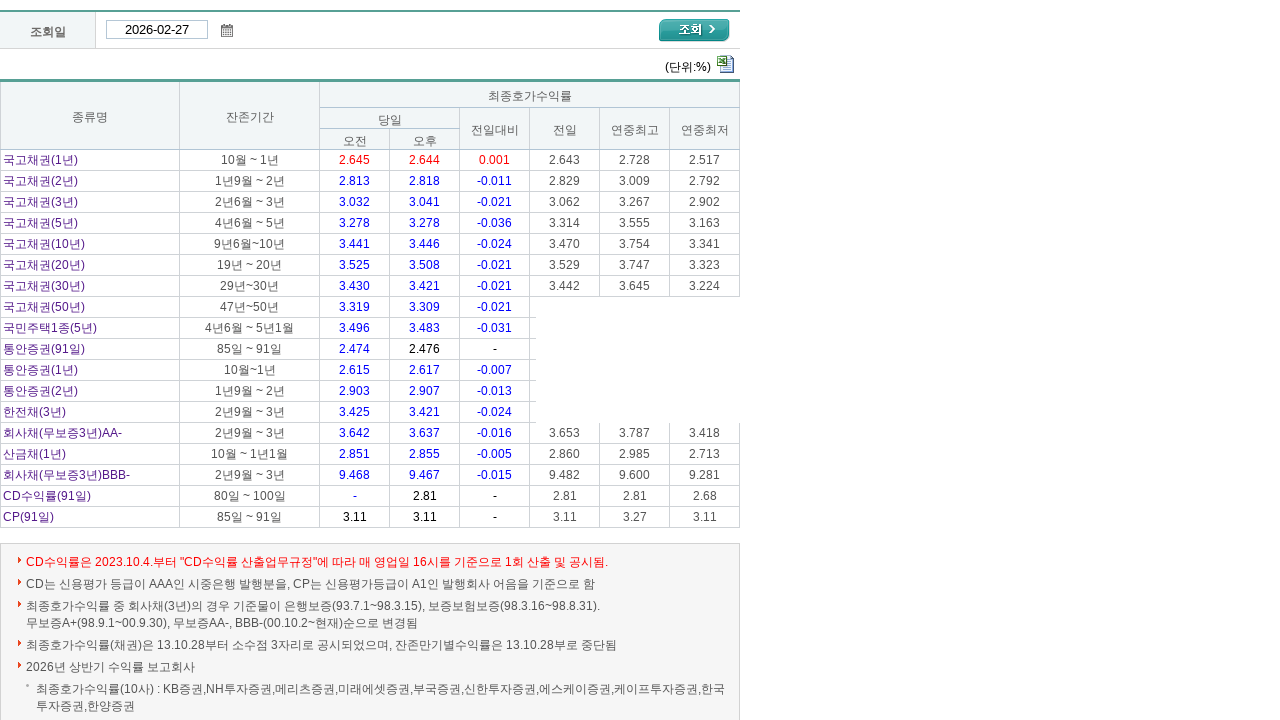

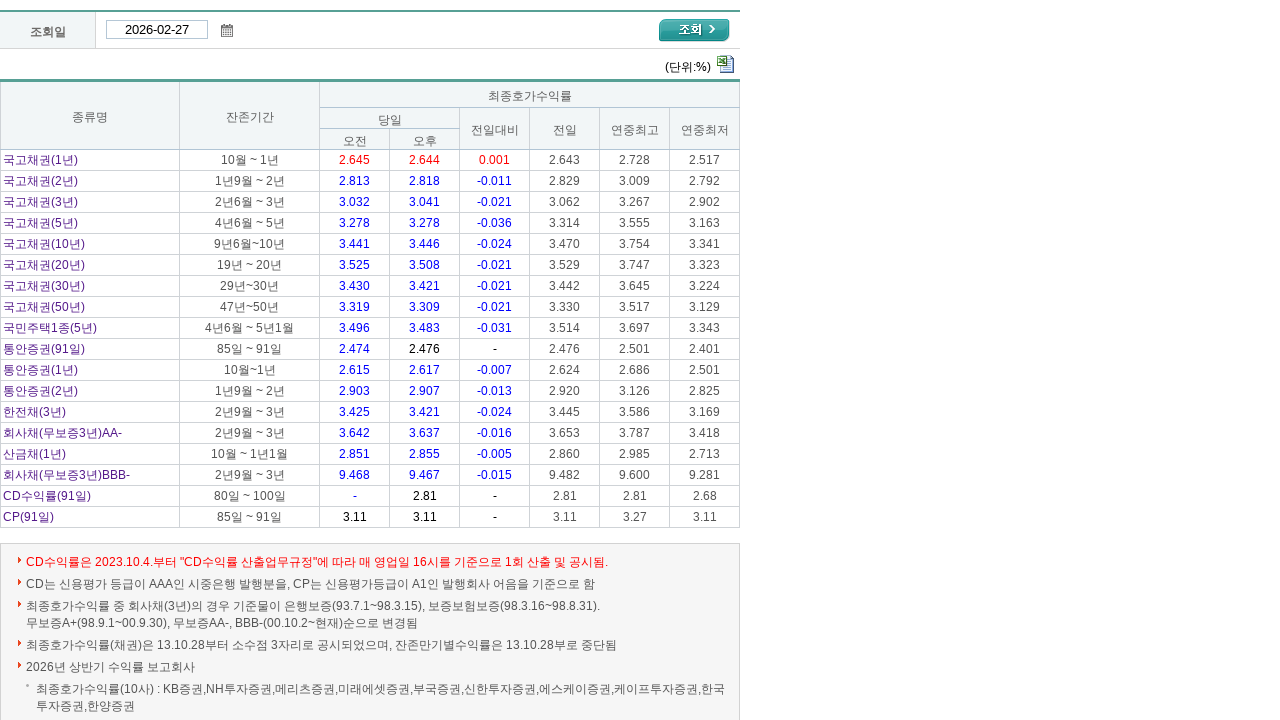